Tests dropdown menu functionality by selecting options by text, index, and value

Starting URL: https://www.globalsqa.com/demo-site/select-dropdown-menu/

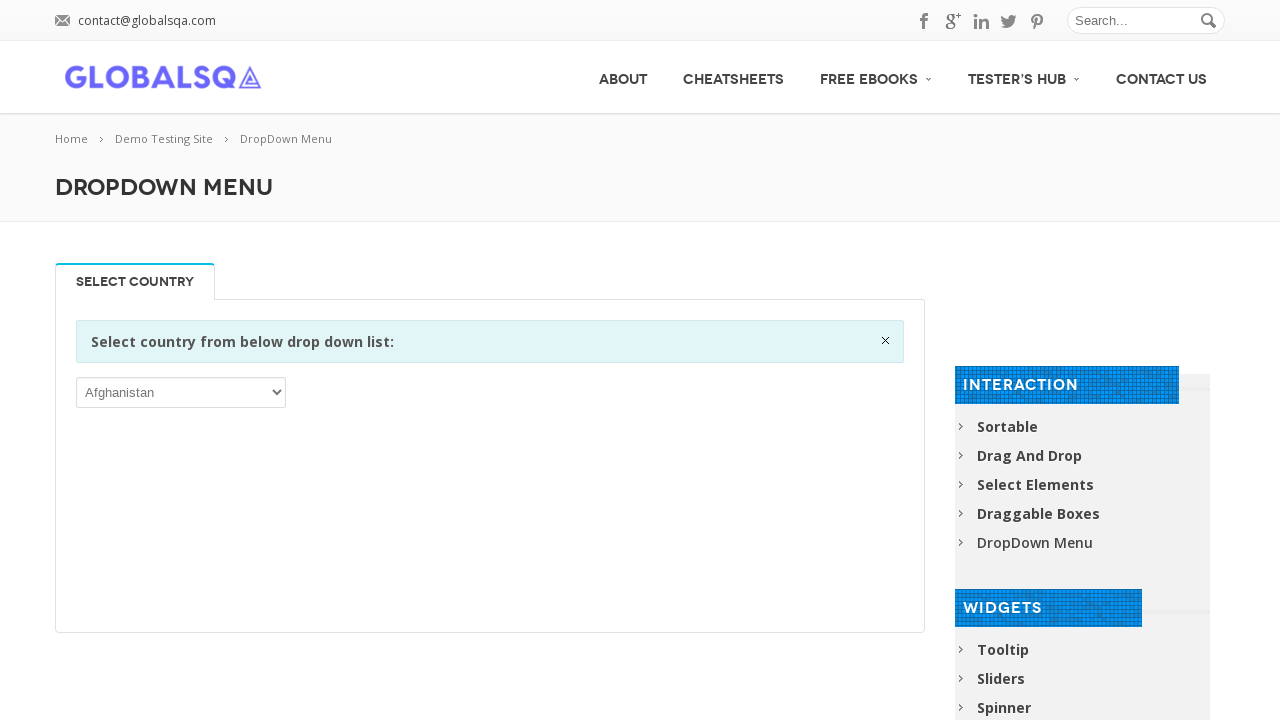

Waited for dropdown selector to be visible
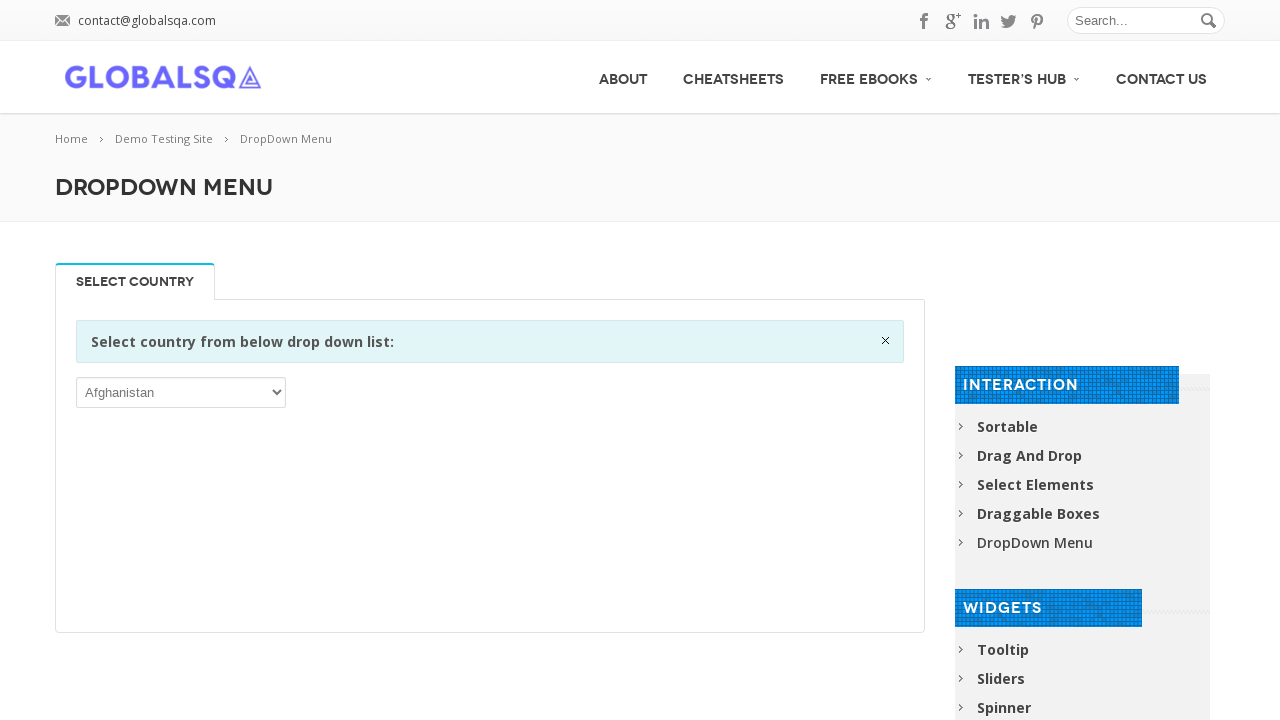

Selected 'Canada' from dropdown by visible text on select
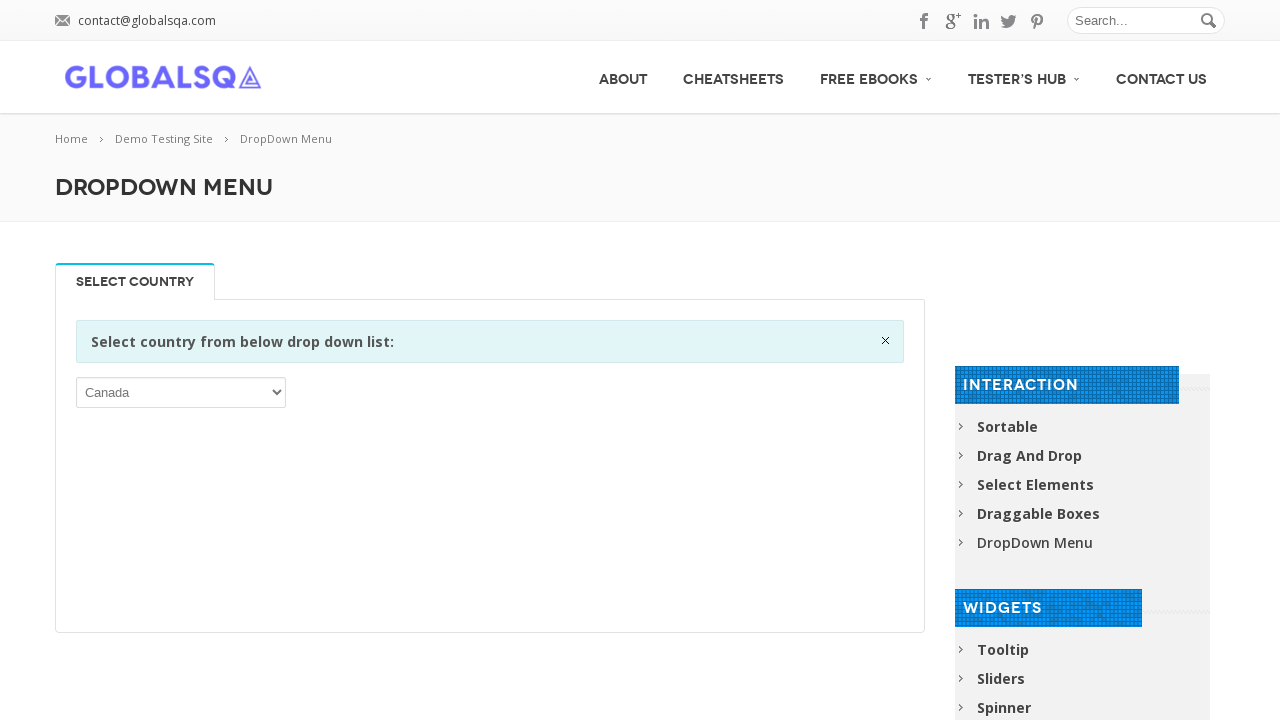

Selected 45th option from dropdown by index on select
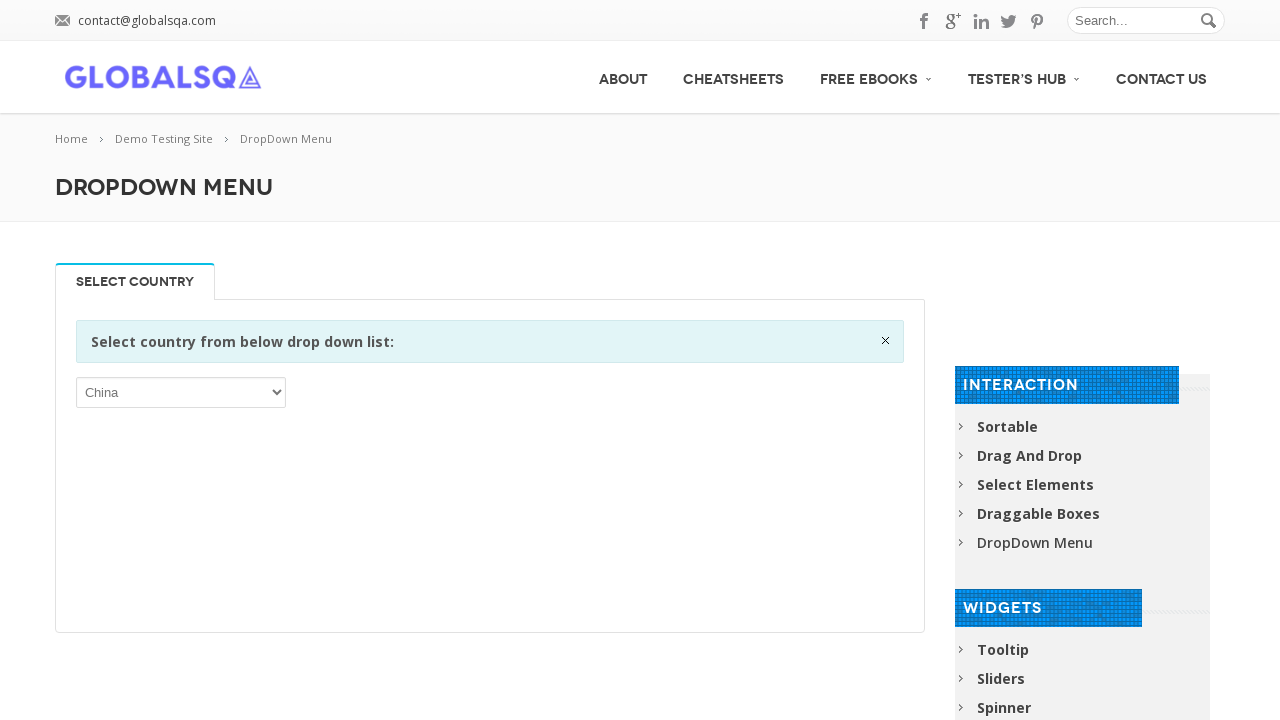

Selected option with value 'MEX' from dropdown on select
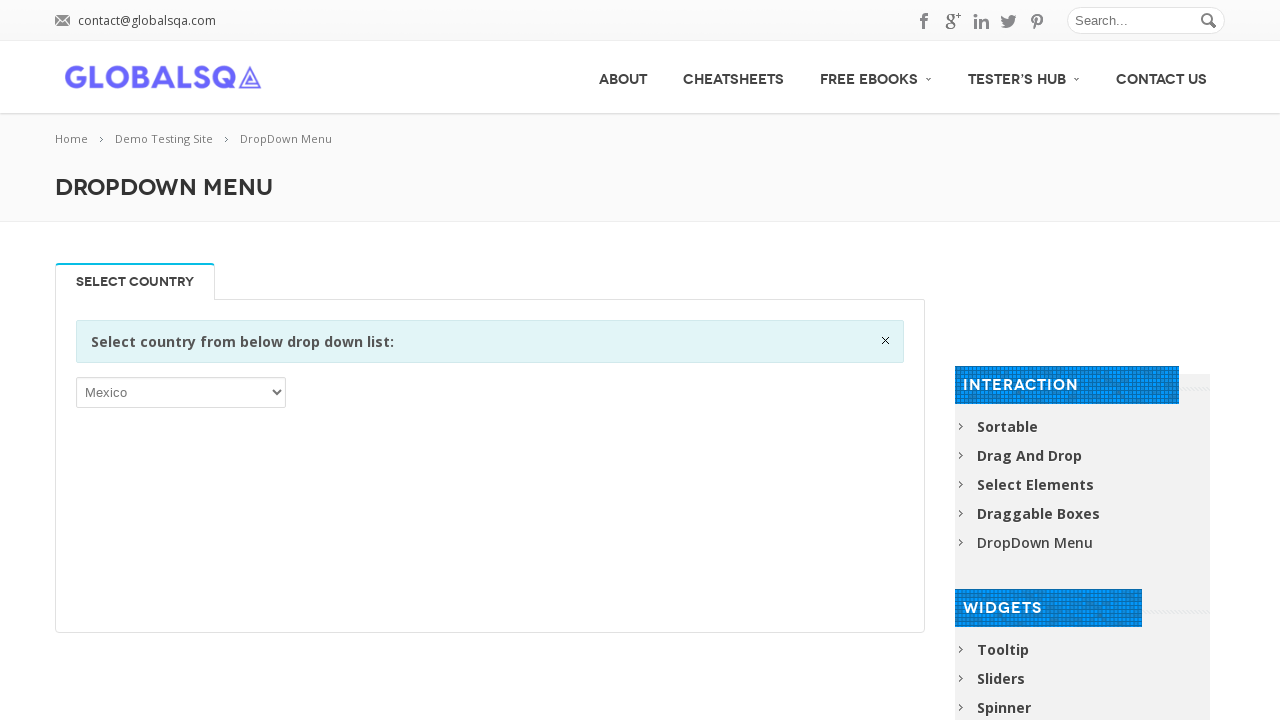

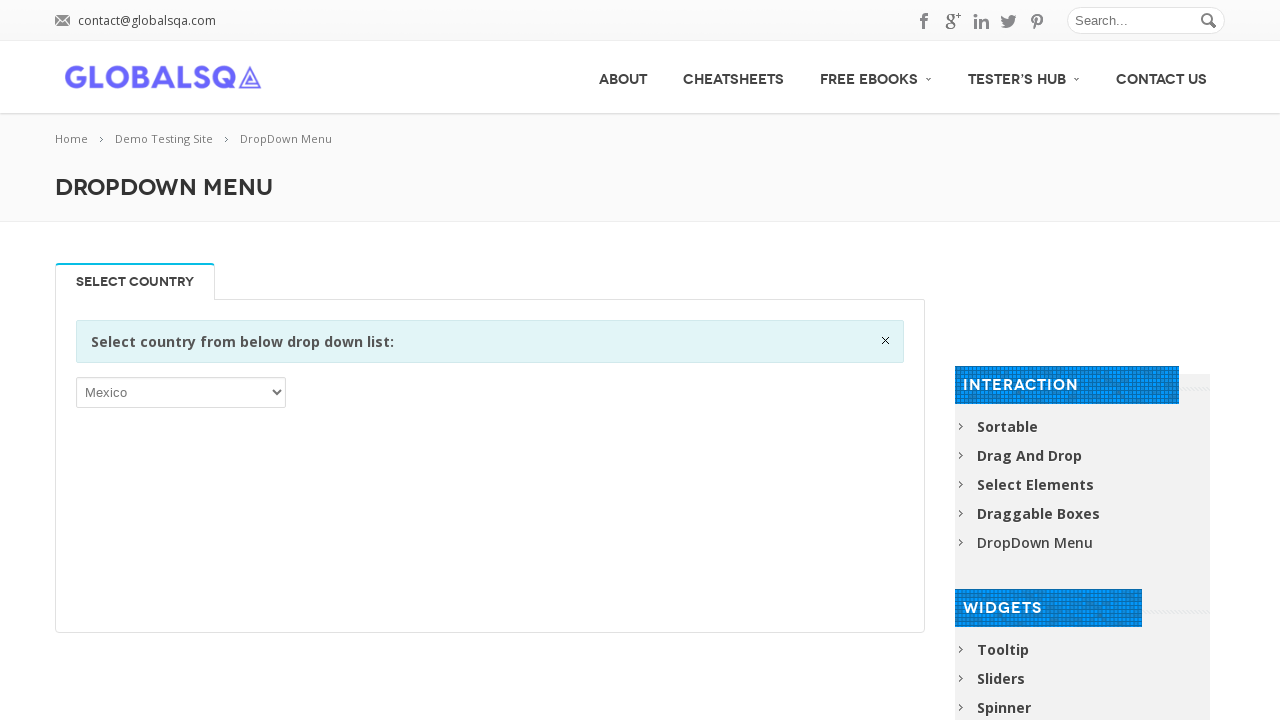